Uses relative locators to identify book2 which is positioned above book6 and to the right of book1

Starting URL: https://automationbookstore.dev/

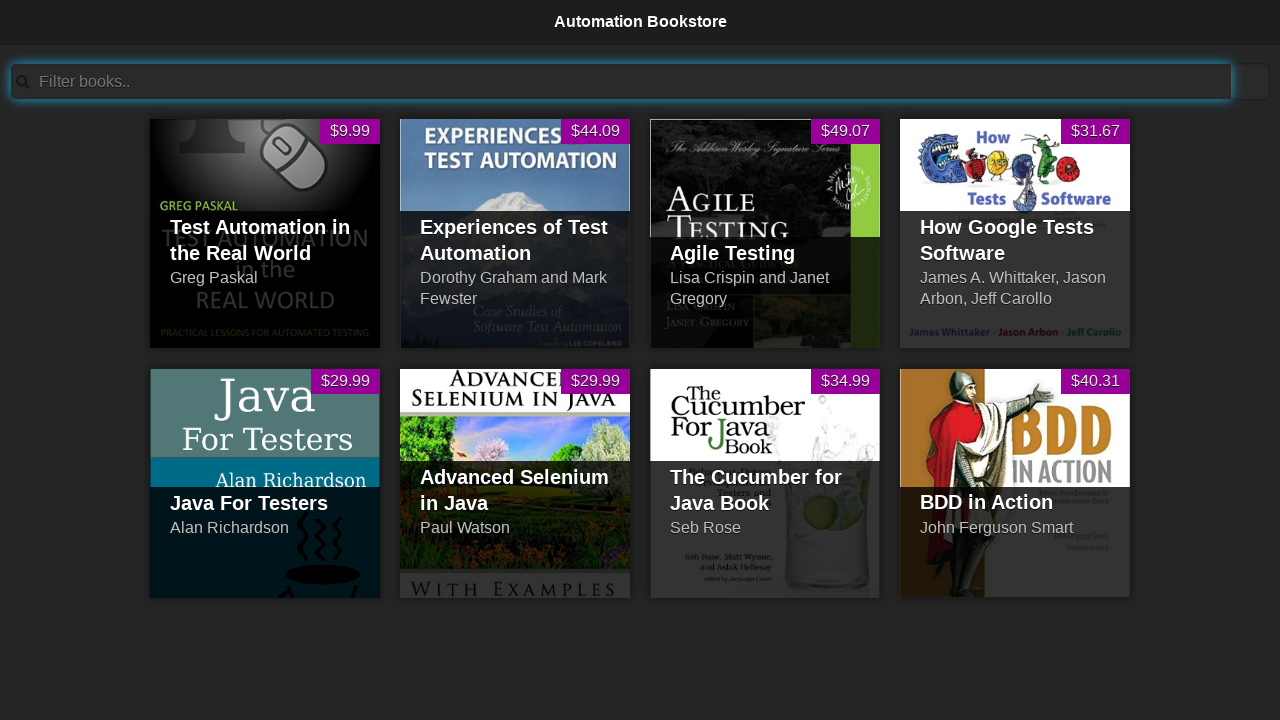

Navigated to automation bookstore
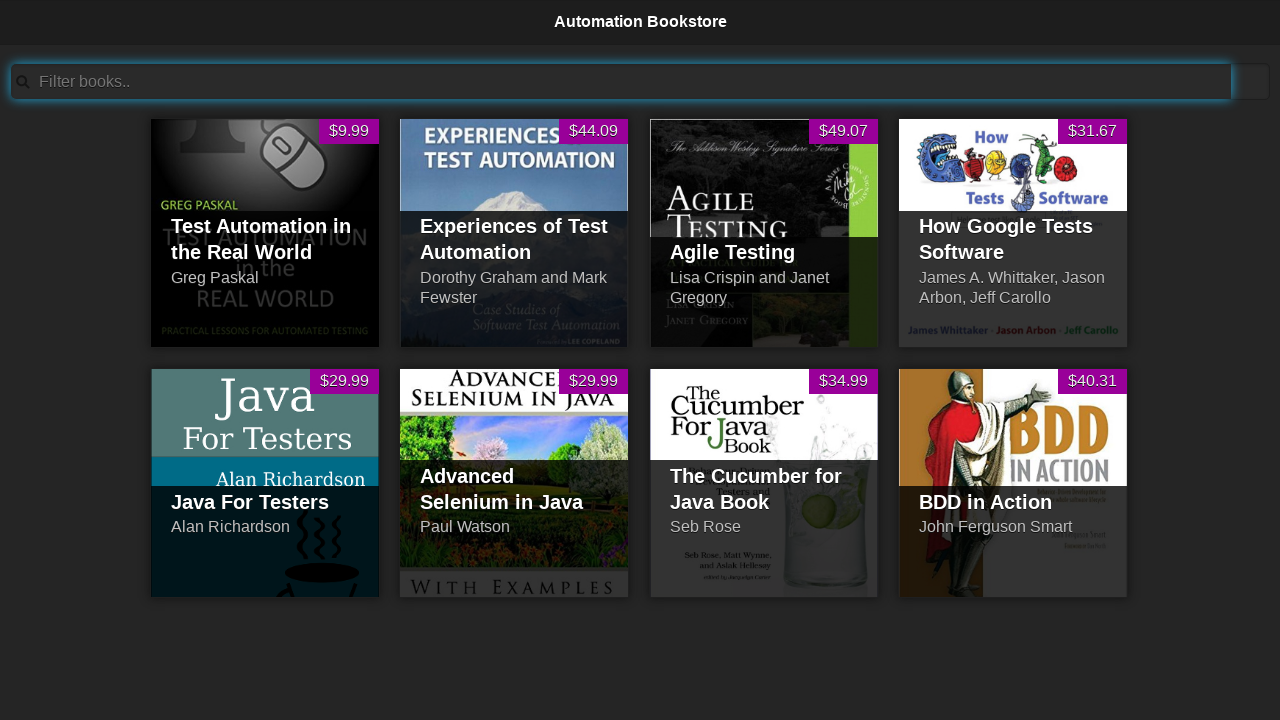

Located book1 element
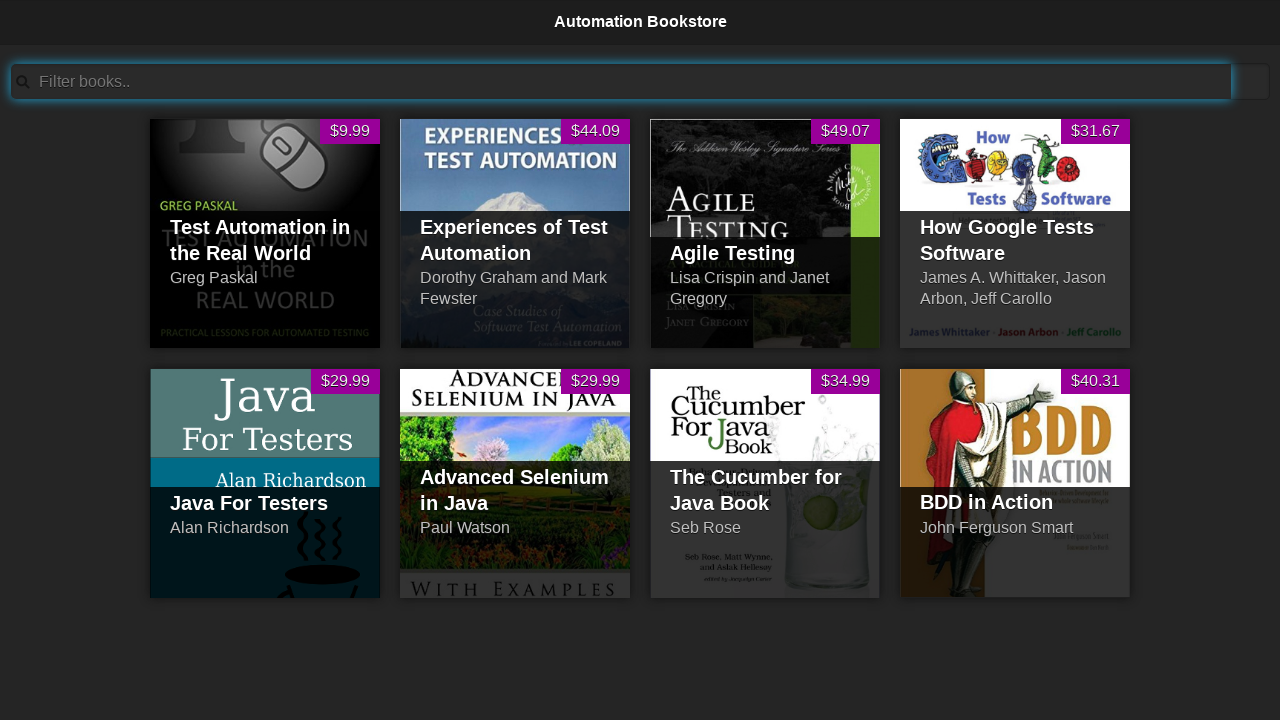

Located book6 element
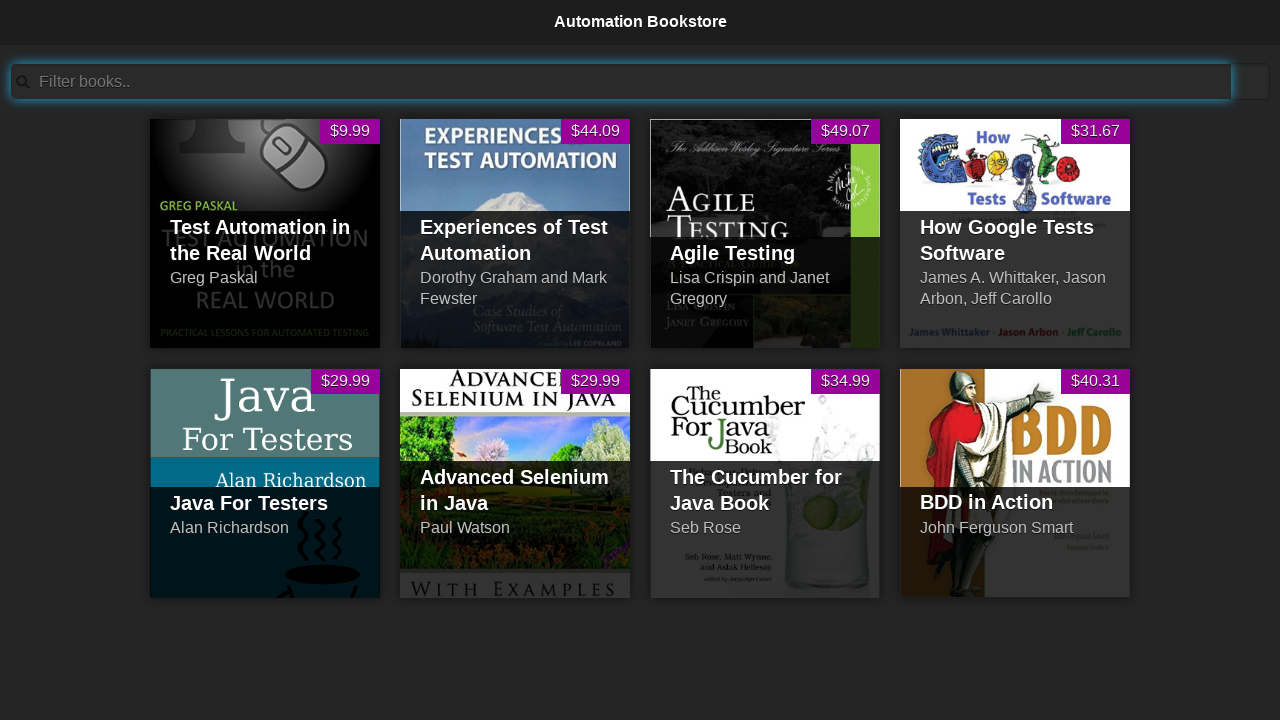

Located book2 element (positioned right of book1 and above book6)
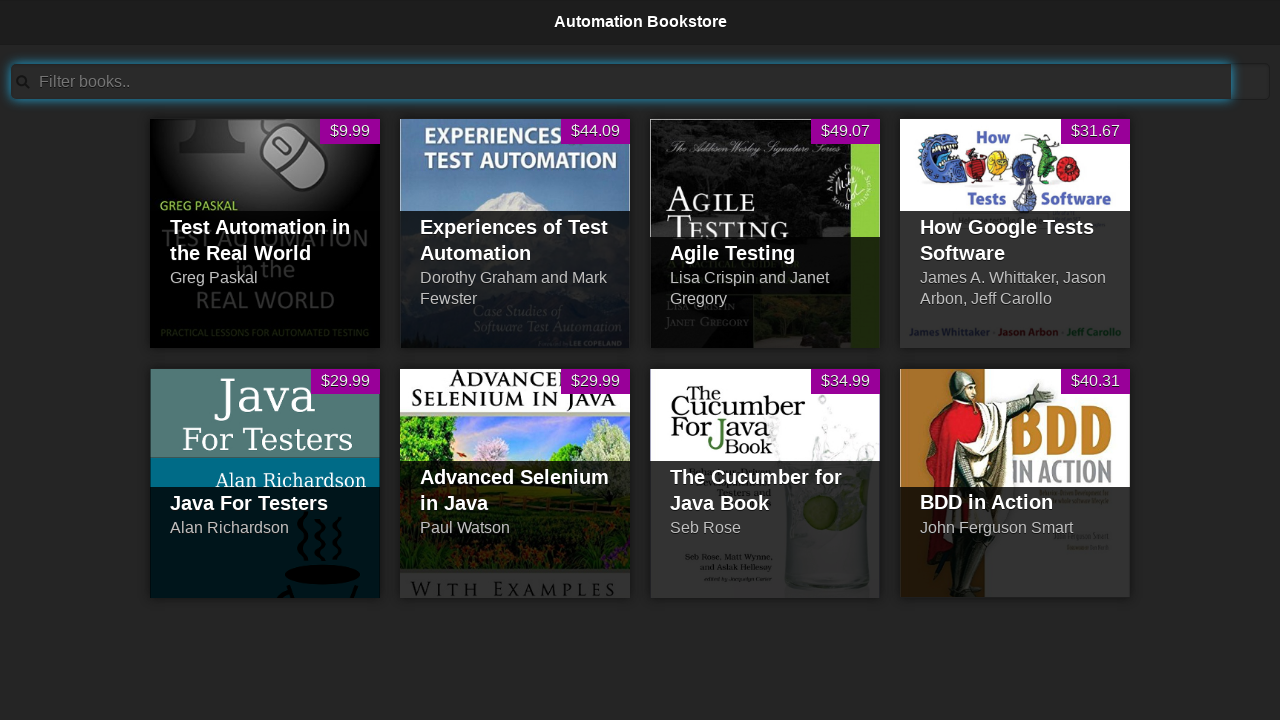

Retrieved book2 id attribute
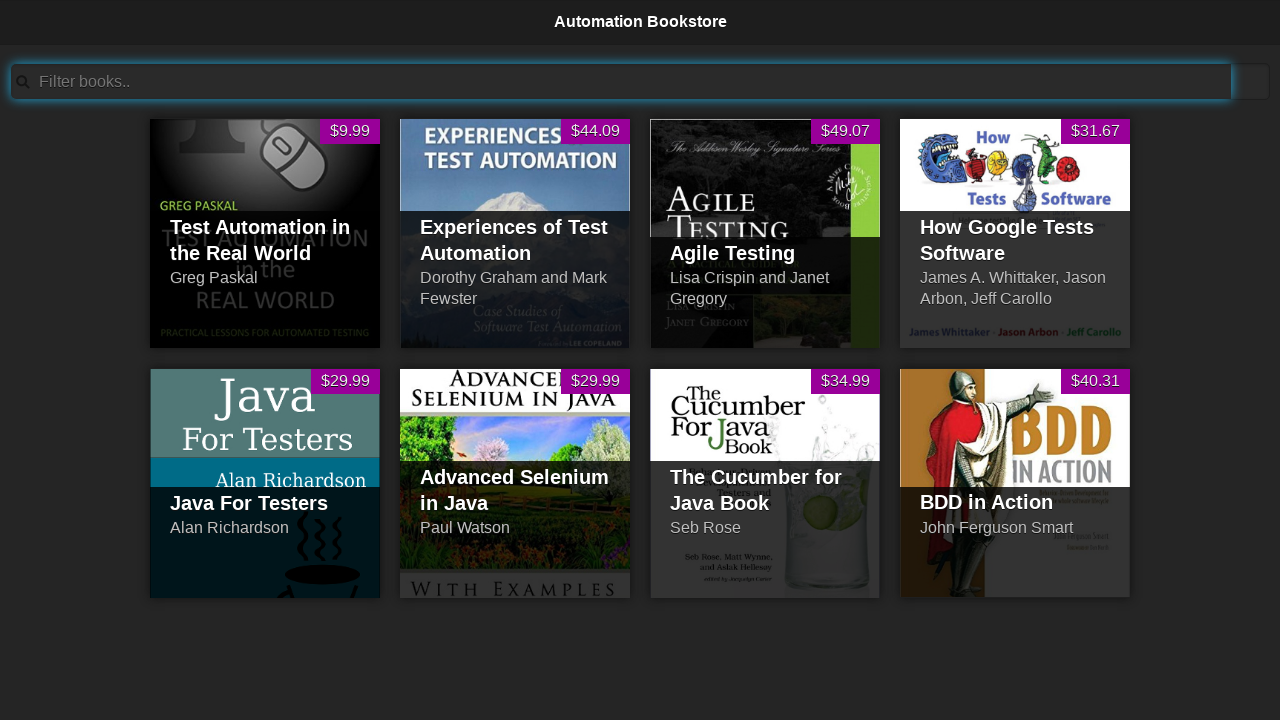

Verified book2 has correct id (pid2)
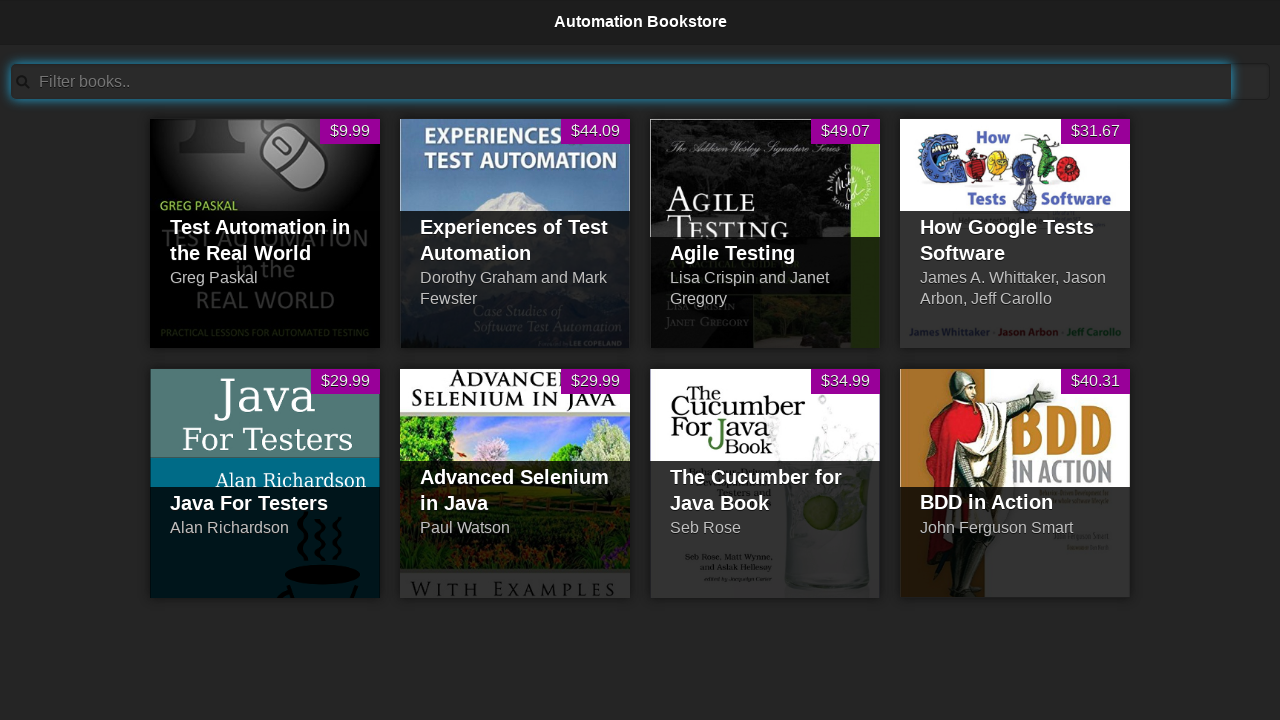

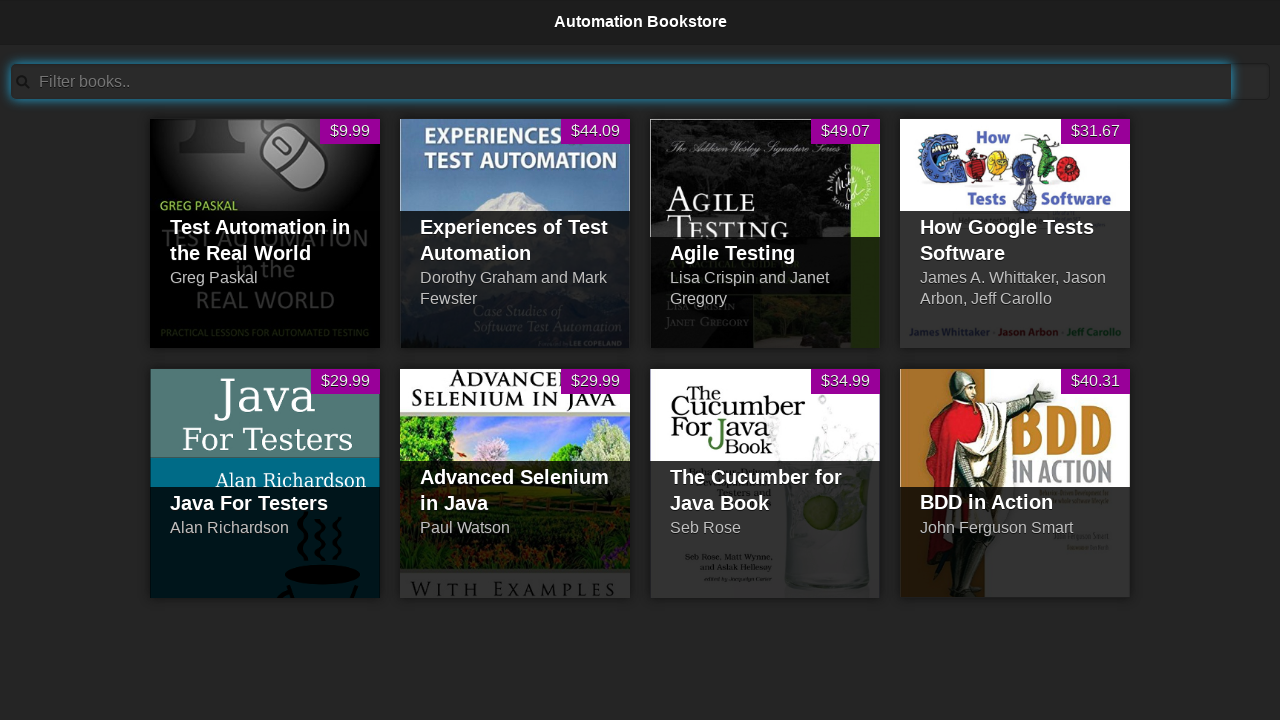